Tests dropdown/select element functionality by selecting options using different methods (visible text, index, and value) on a Selenium training page

Starting URL: https://v1.training-support.net/selenium/selects

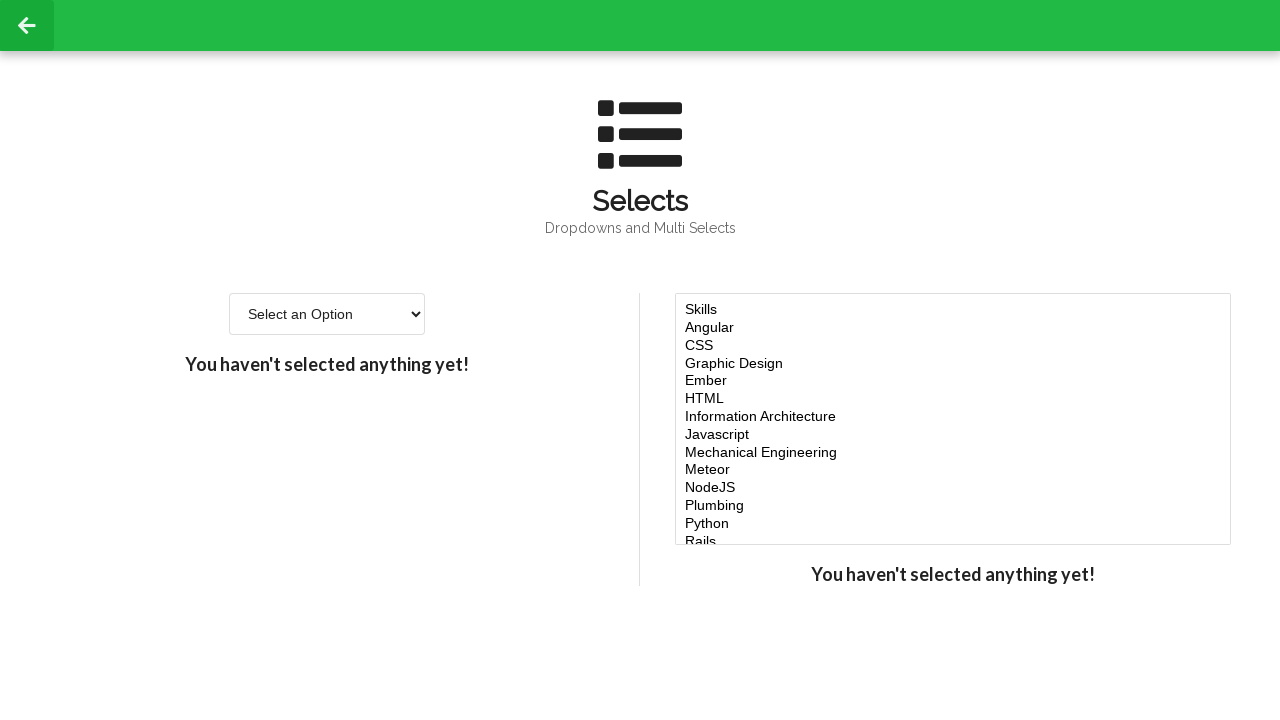

Waited for dropdown element to be visible
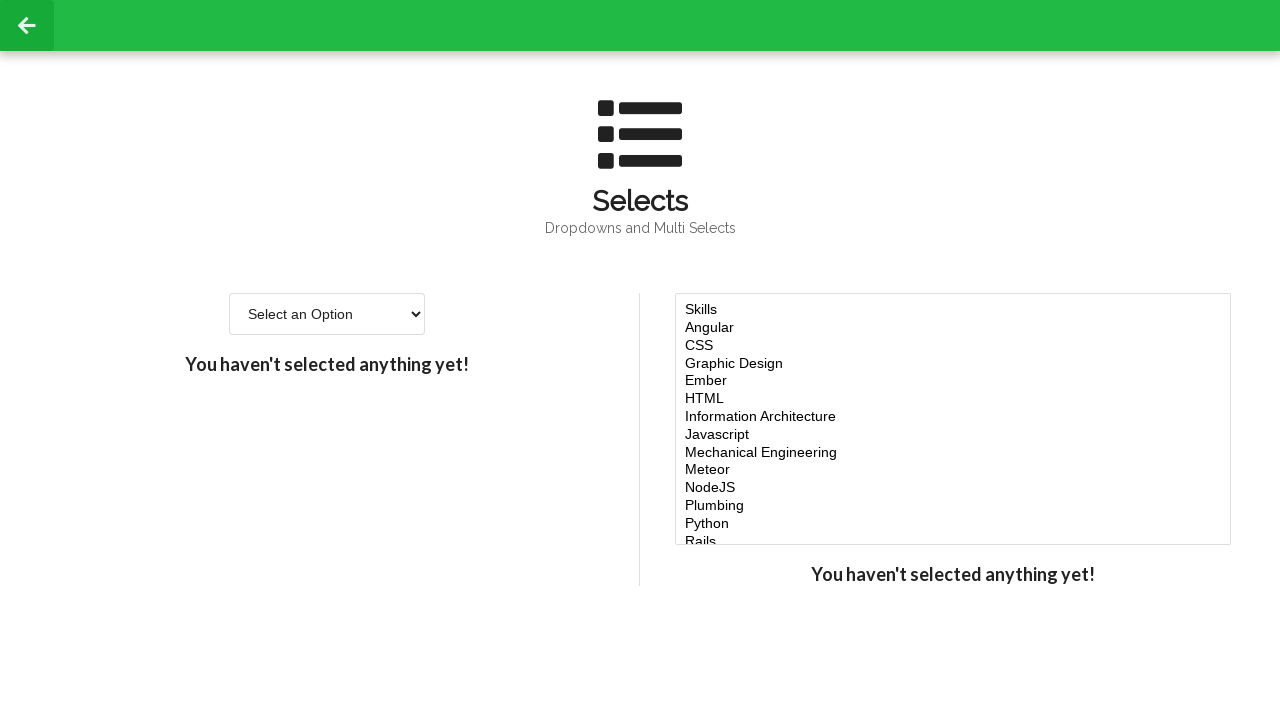

Selected dropdown option by visible text 'Option 2' on #single-select
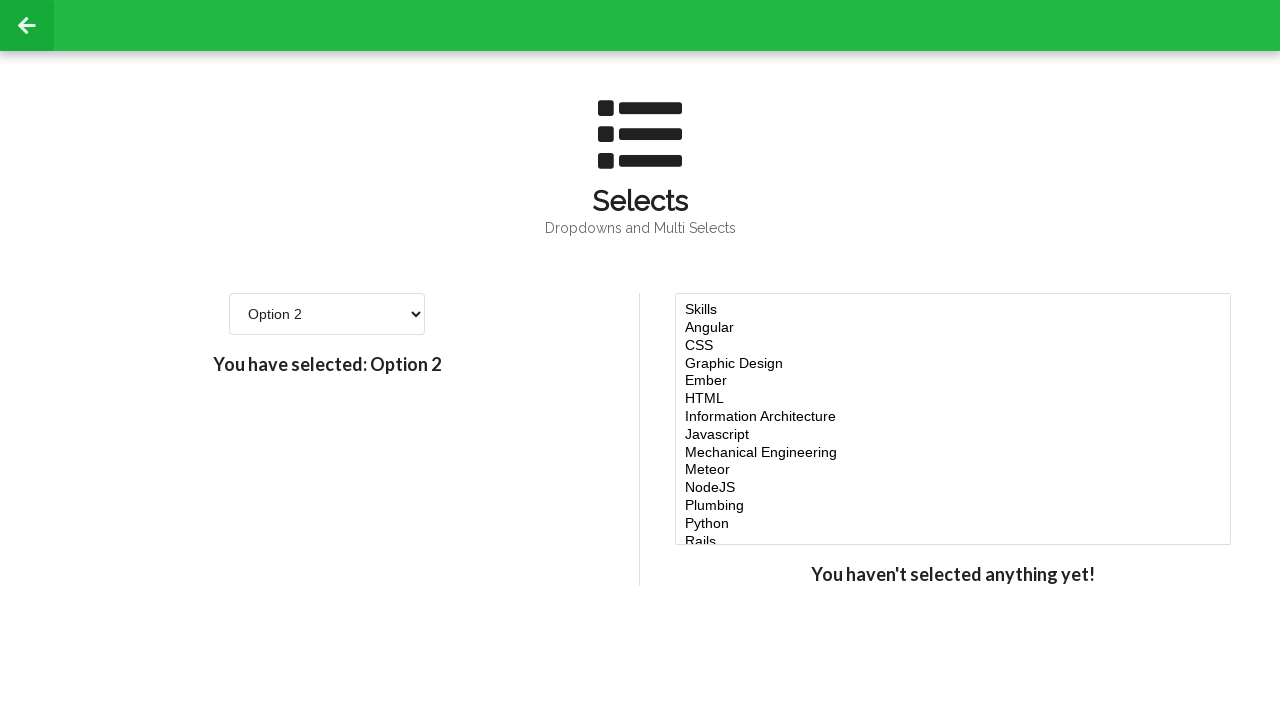

Selected dropdown option by index 2 (third option) on #single-select
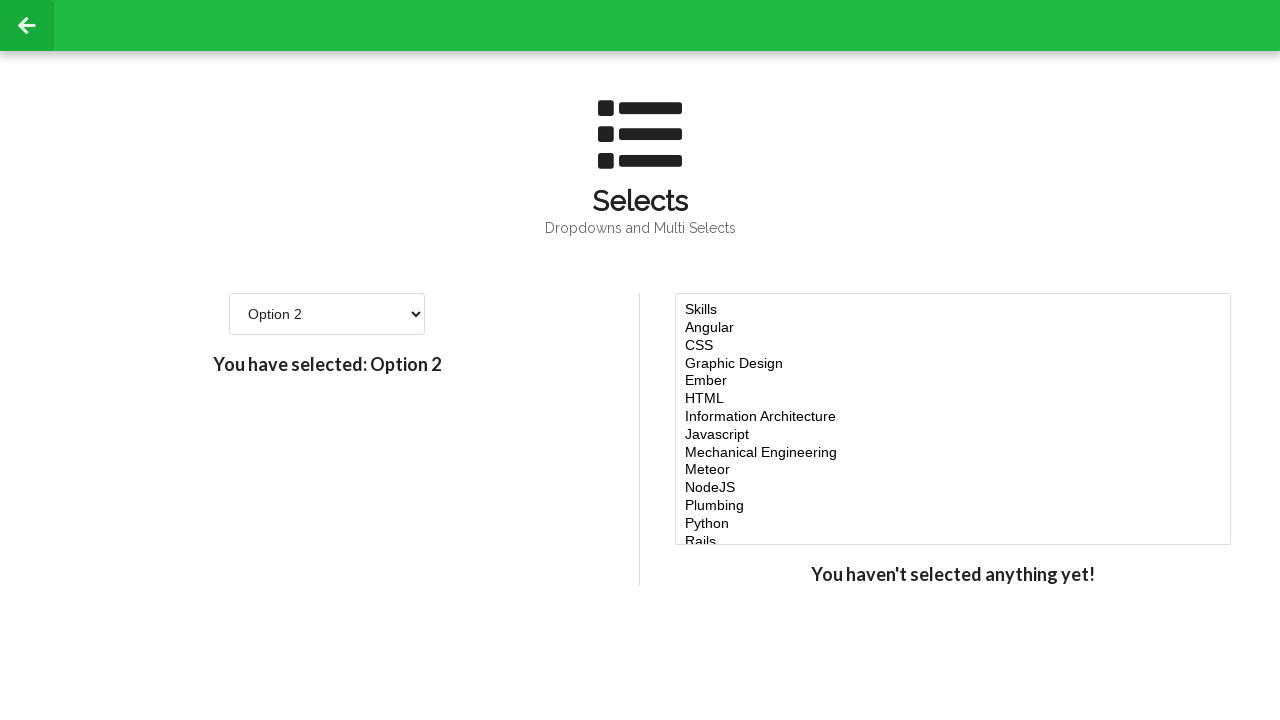

Selected dropdown option by value '4' on #single-select
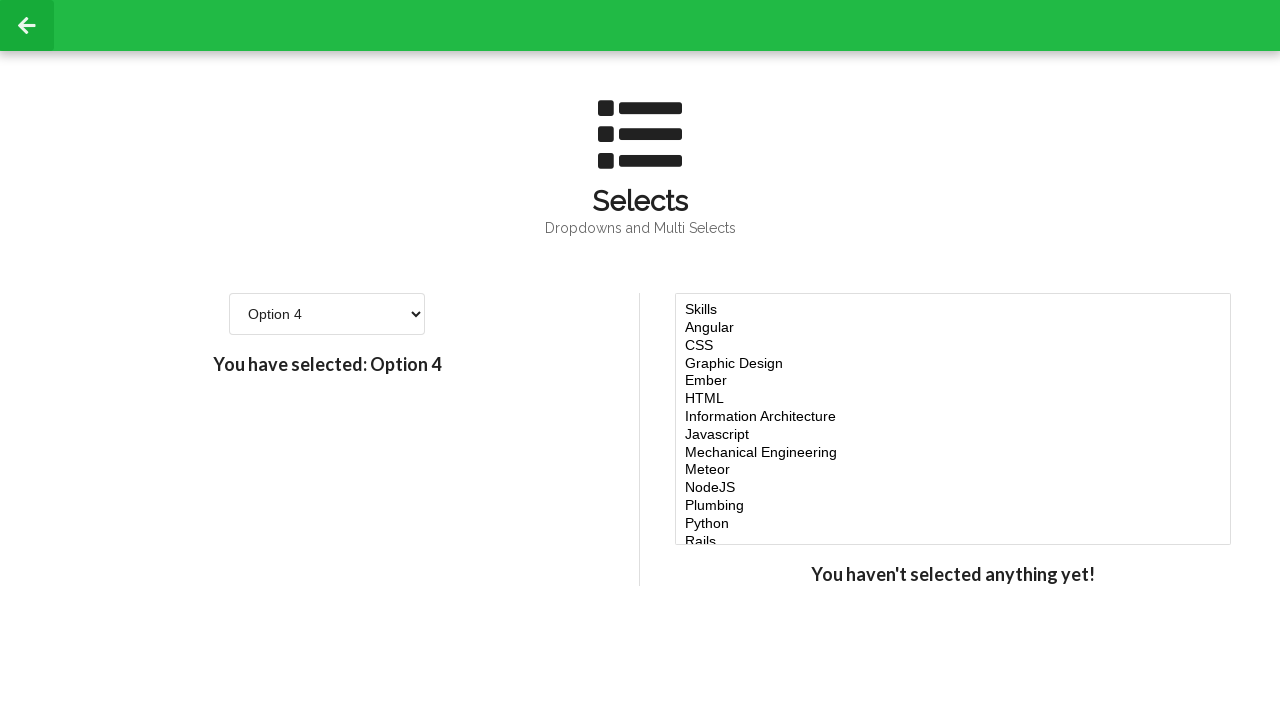

Retrieved all dropdown options
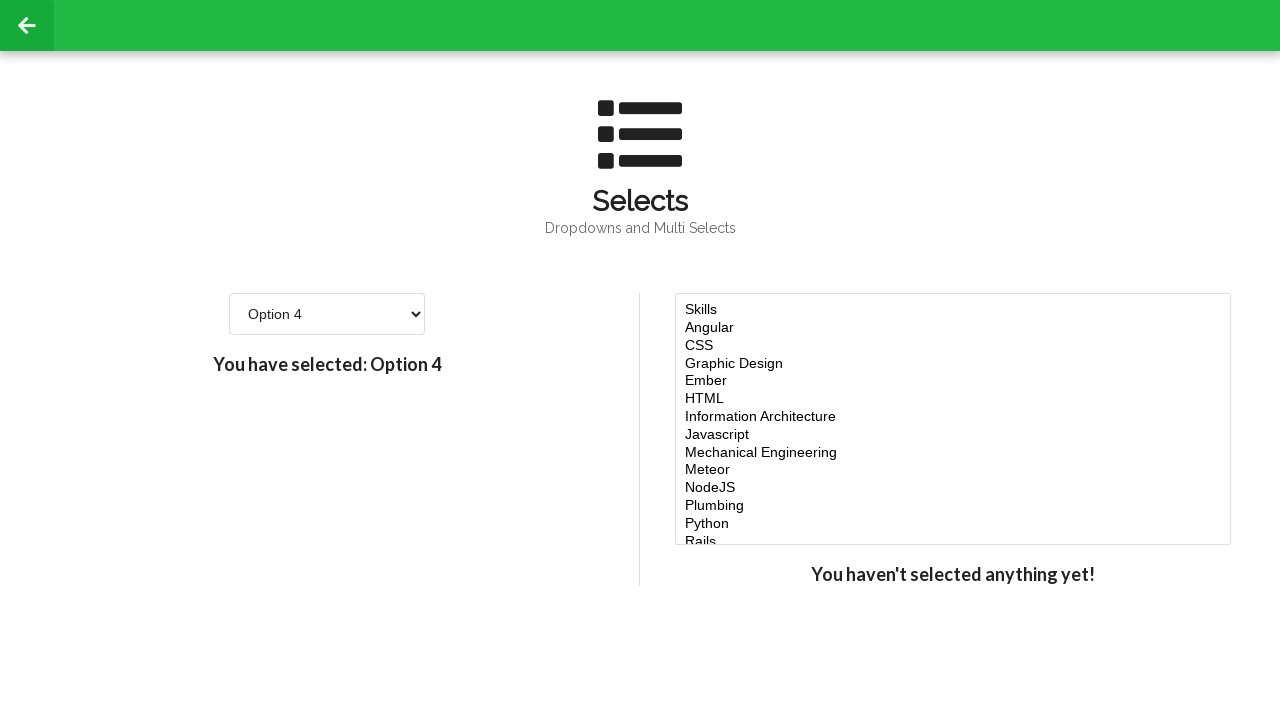

Verified dropdown contains at least one option
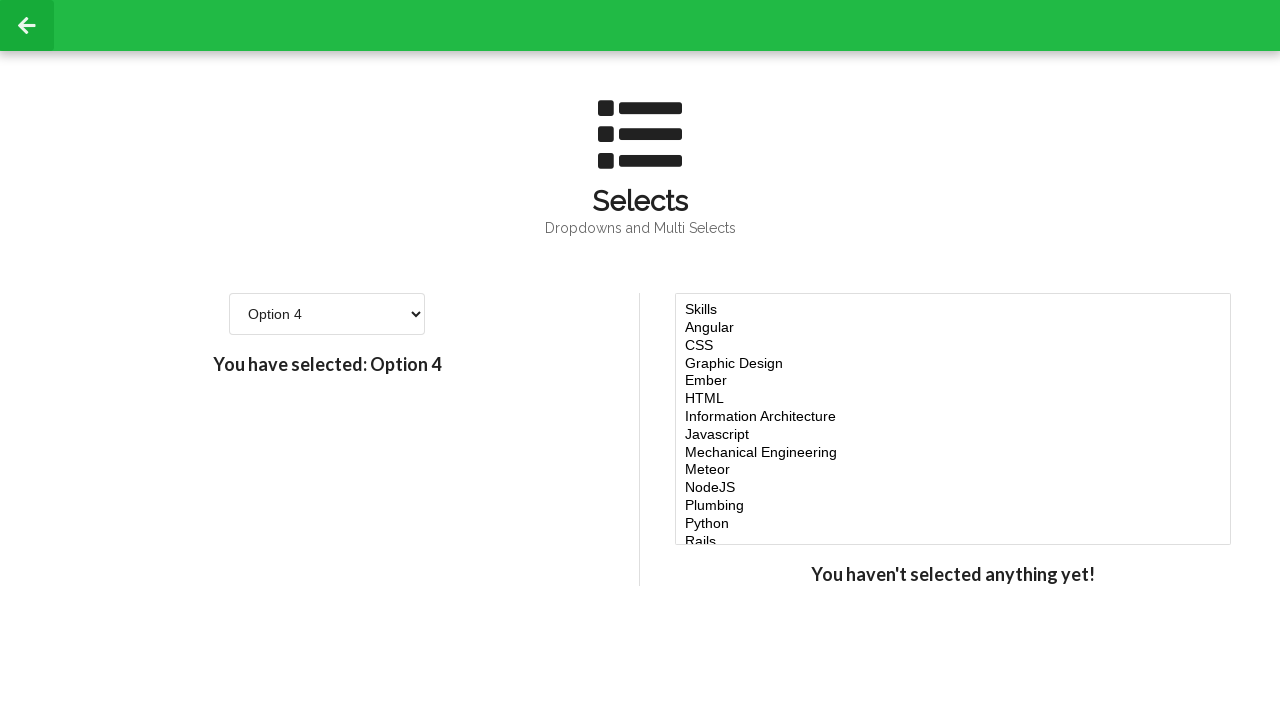

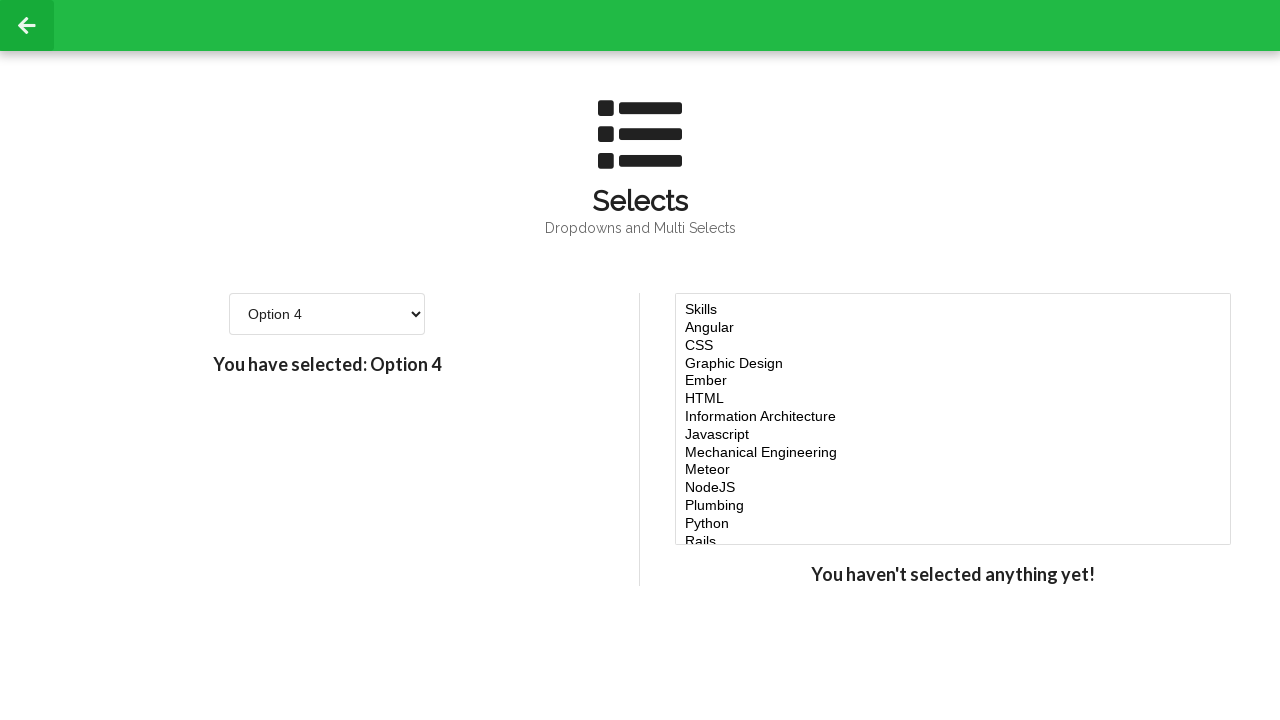